Tests that todo data persists after page reload

Starting URL: https://demo.playwright.dev/todomvc

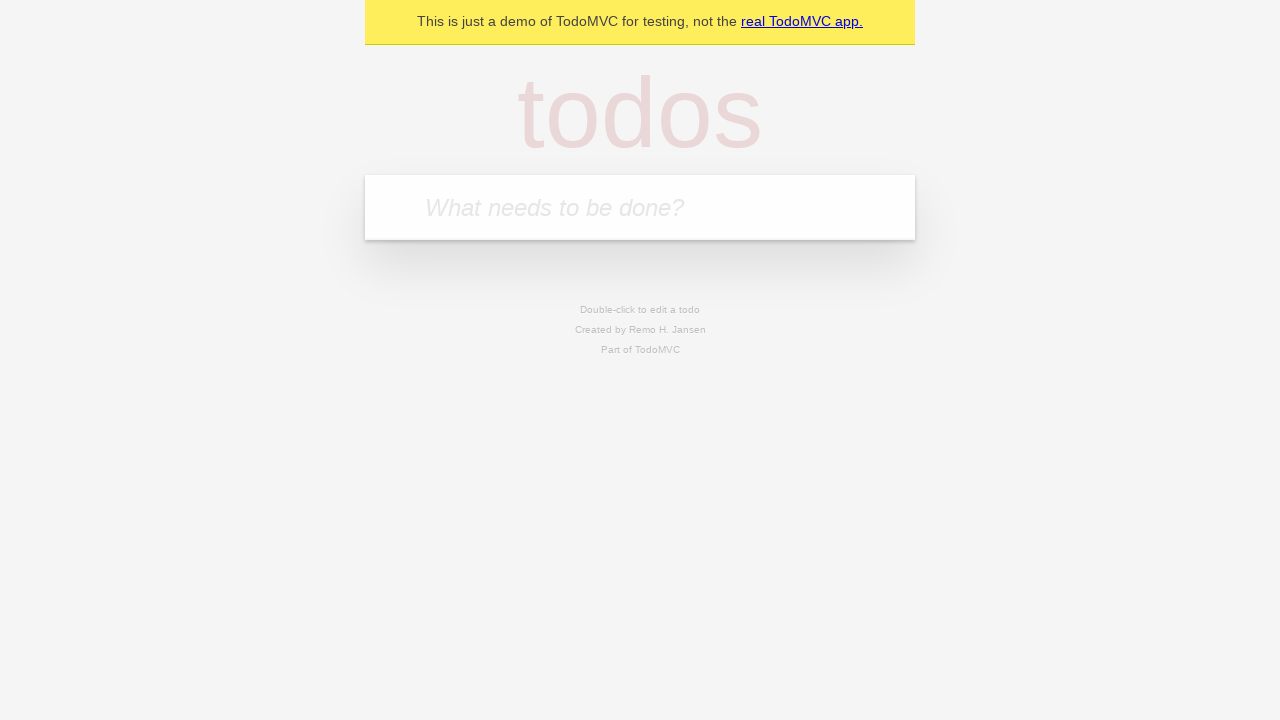

Filled todo input with 'buy some cheese' on internal:attr=[placeholder="What needs to be done?"i]
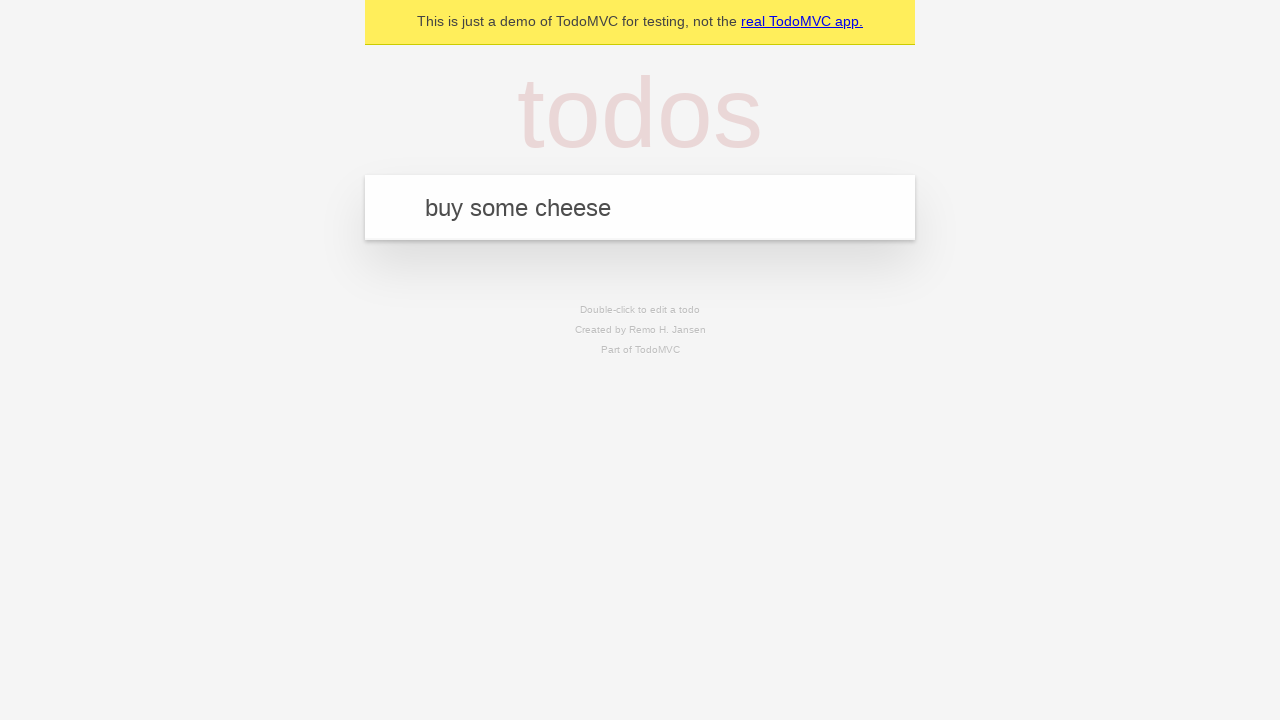

Pressed Enter to add first todo item on internal:attr=[placeholder="What needs to be done?"i]
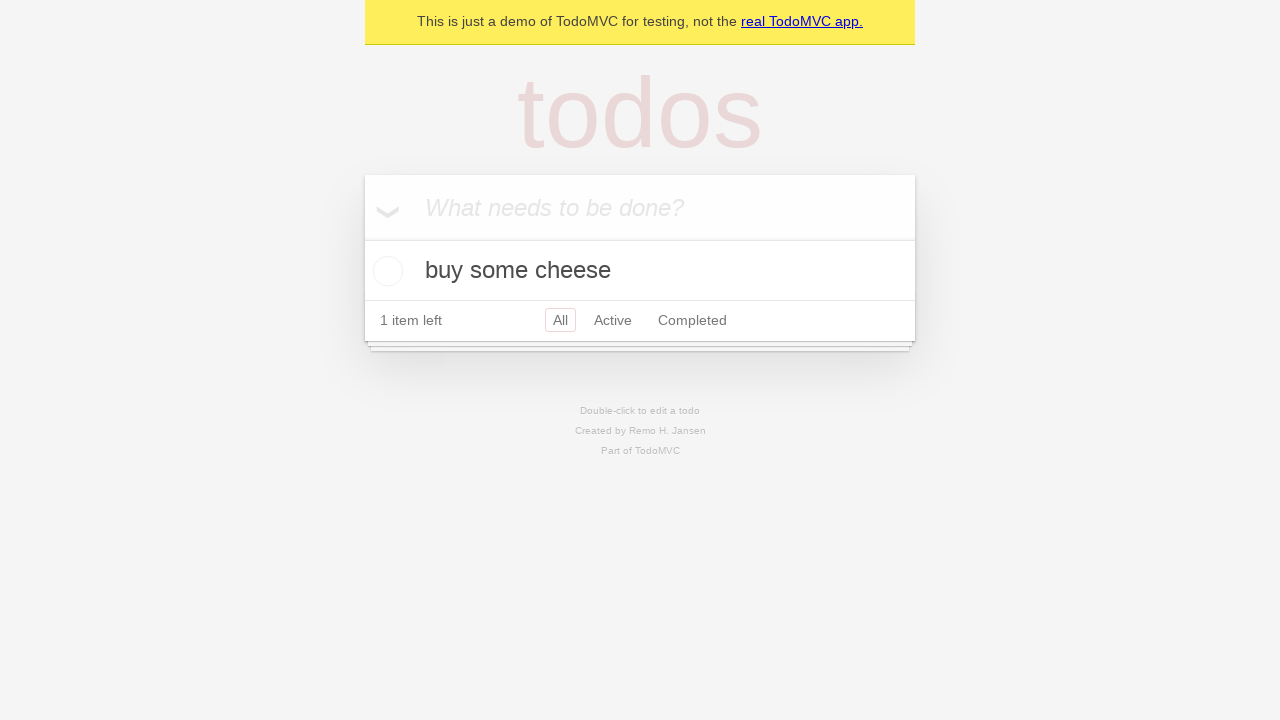

Filled todo input with 'feed the cat' on internal:attr=[placeholder="What needs to be done?"i]
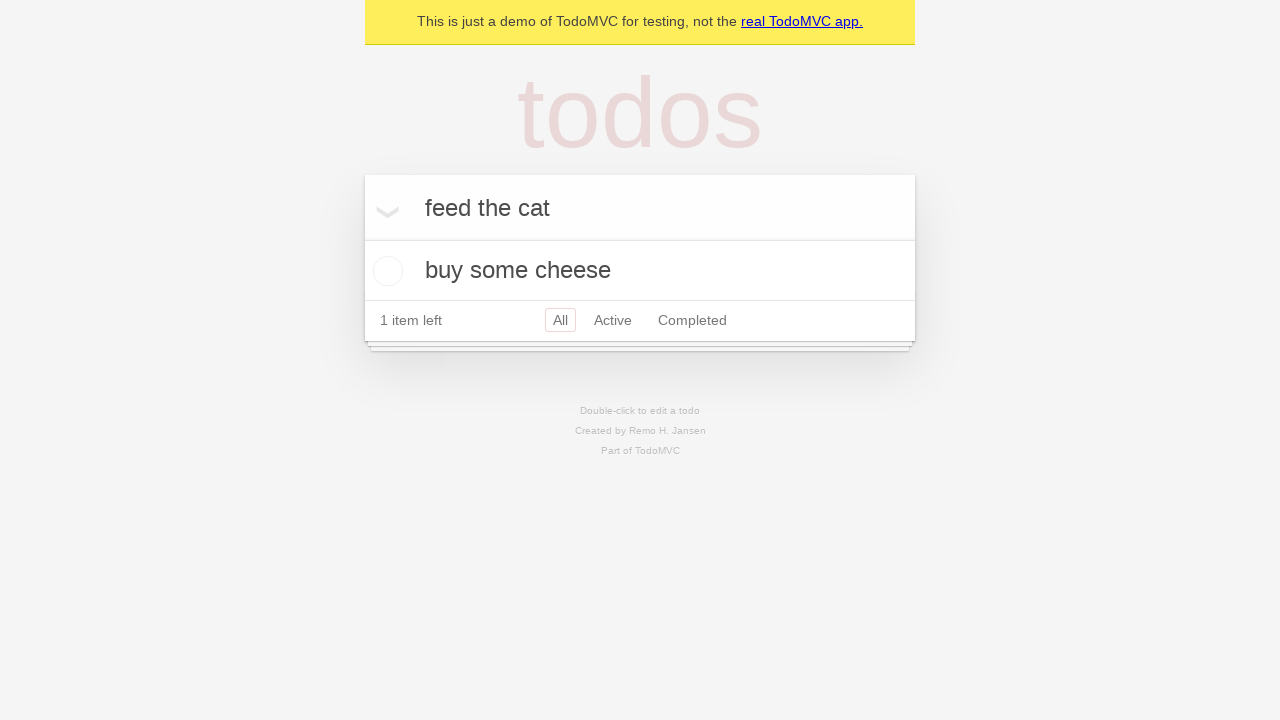

Pressed Enter to add second todo item on internal:attr=[placeholder="What needs to be done?"i]
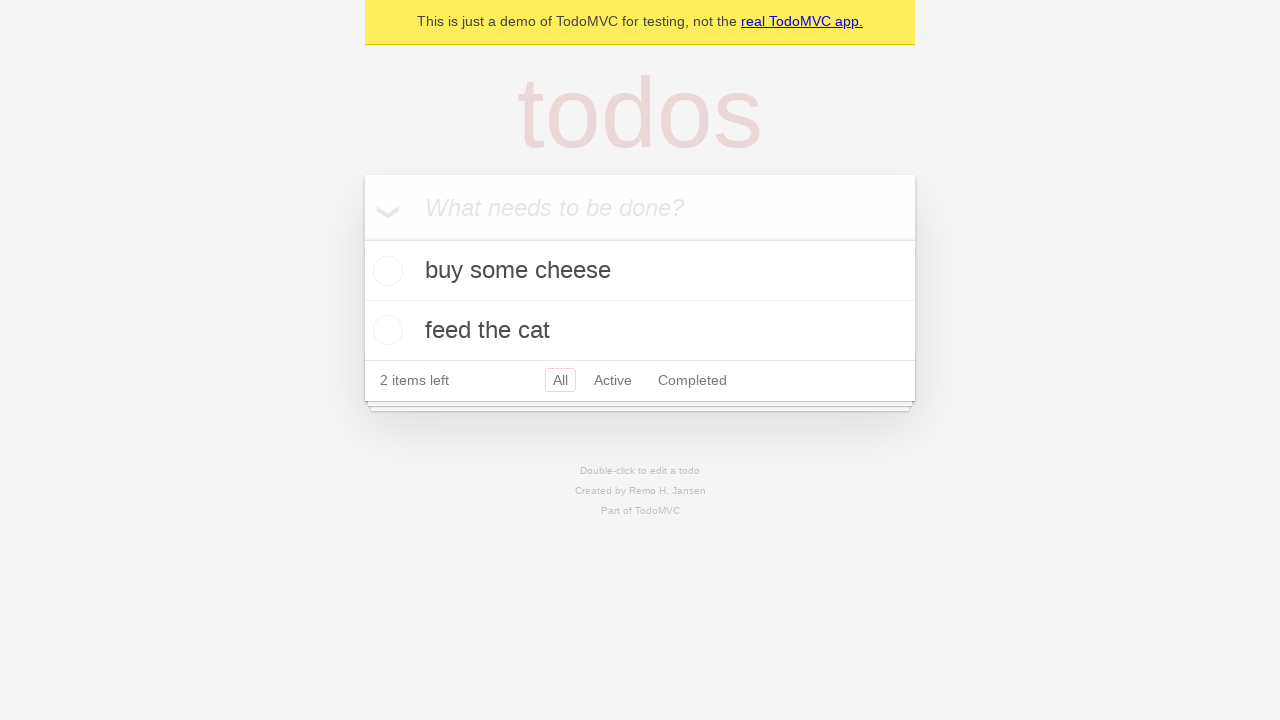

Checked the first todo item at (385, 271) on .todo-list li >> nth=0 >> internal:role=checkbox
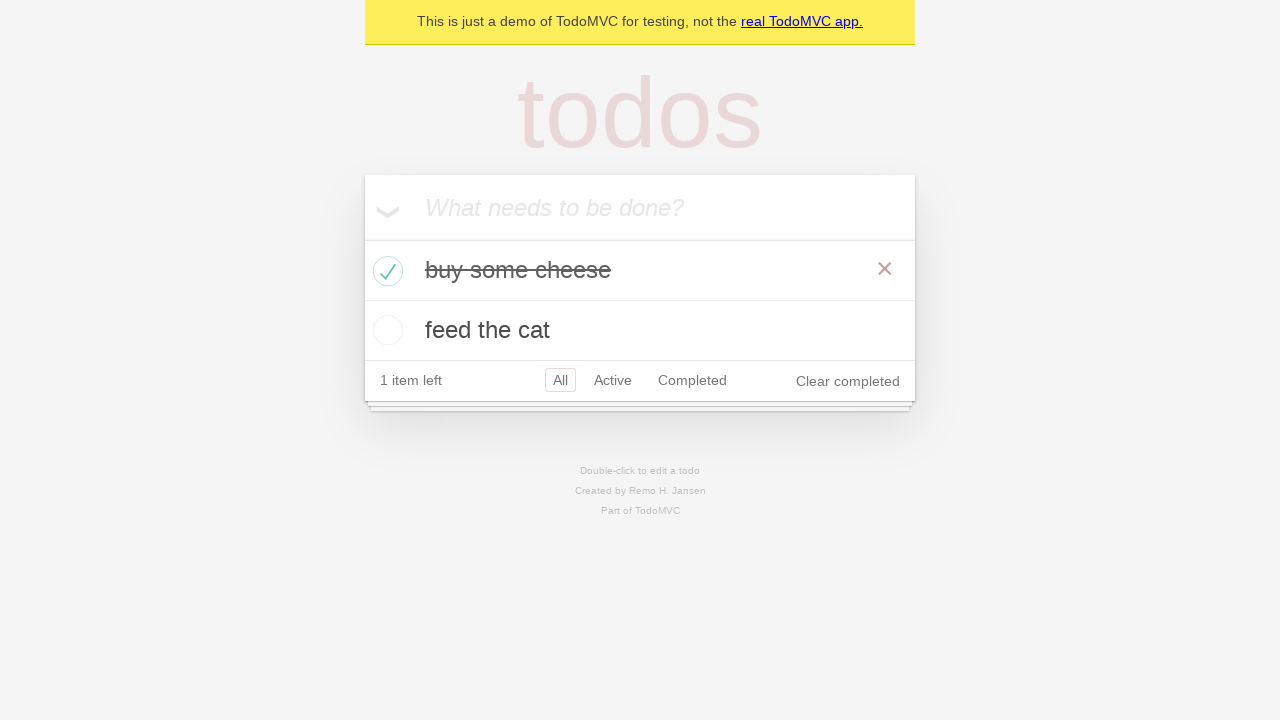

Reloaded the page
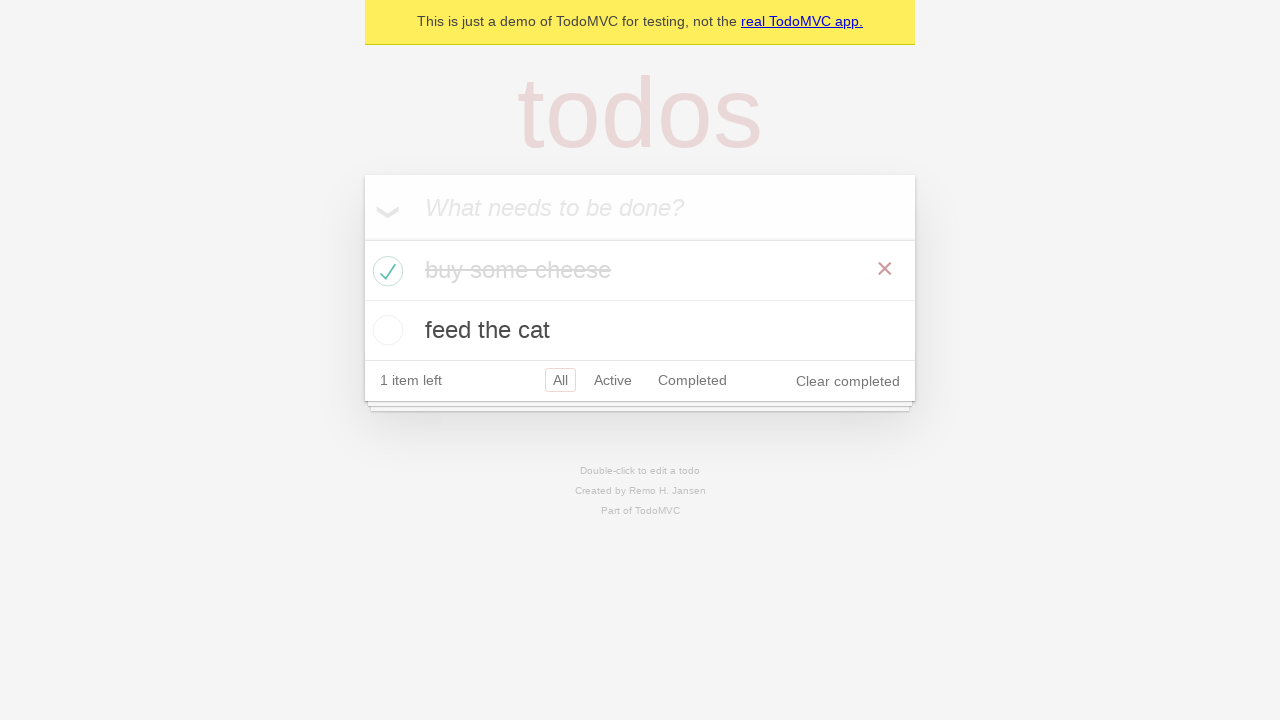

Todo list items loaded after page reload
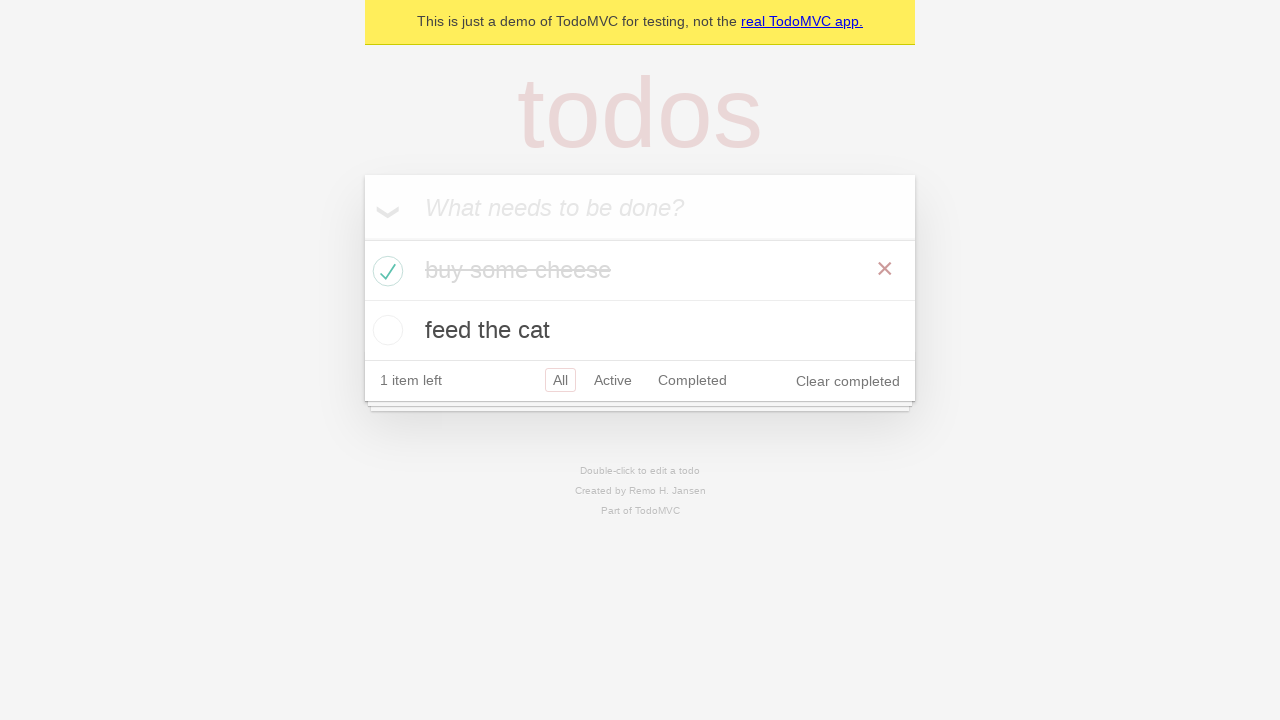

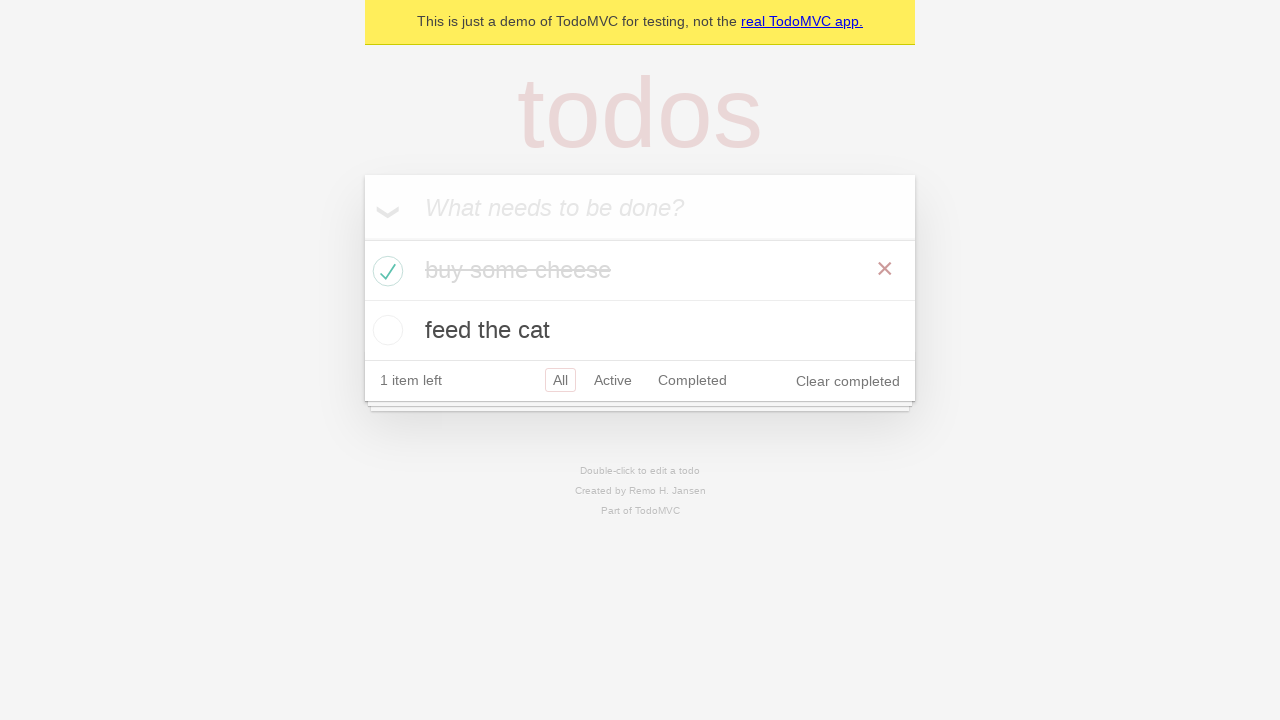